Tests CSS media query response by resizing the browser window to 1200px width

Starting URL: https://testpages.eviltester.com/styled/css-media-queries.html

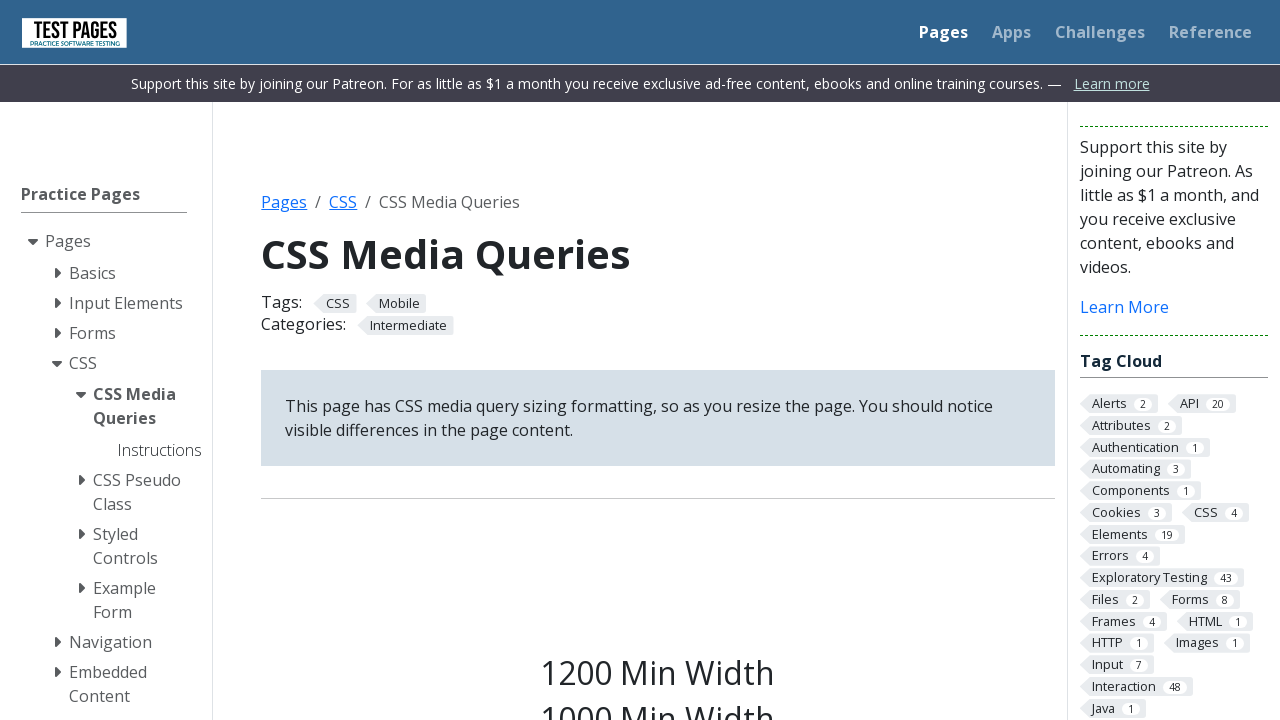

Navigated to CSS media queries test page
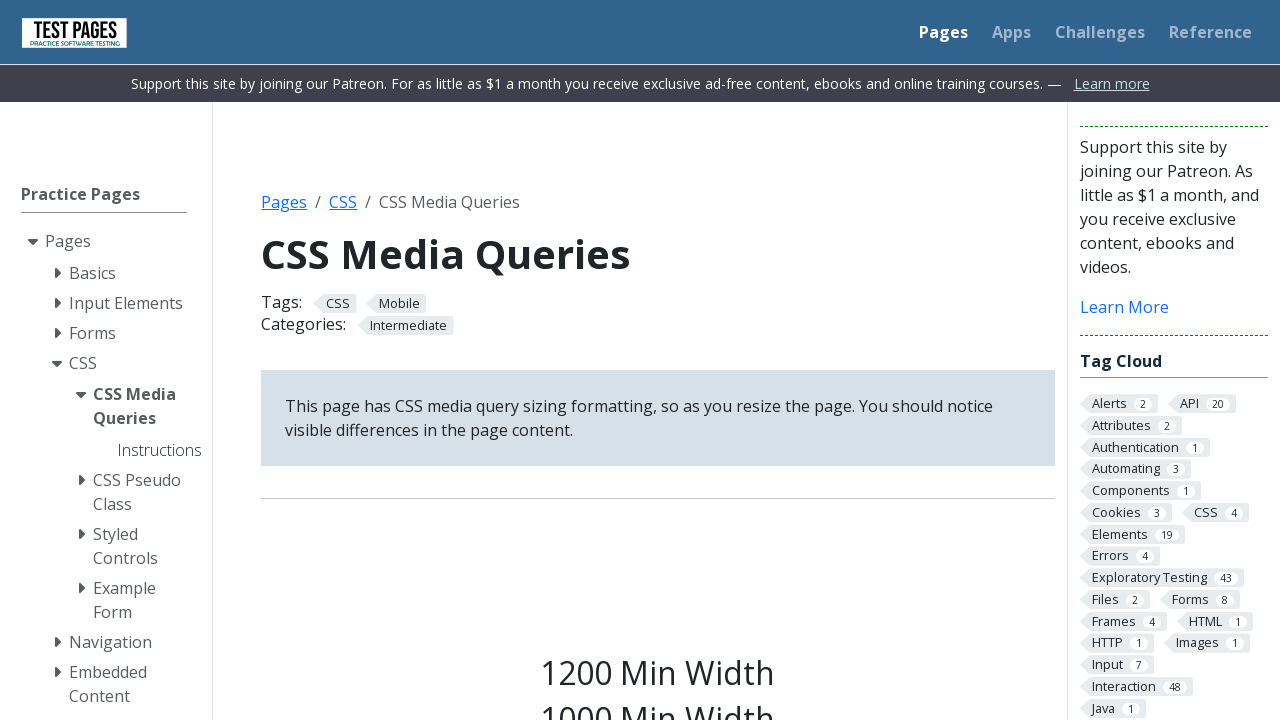

Set viewport size to 1200px width and 1080px height
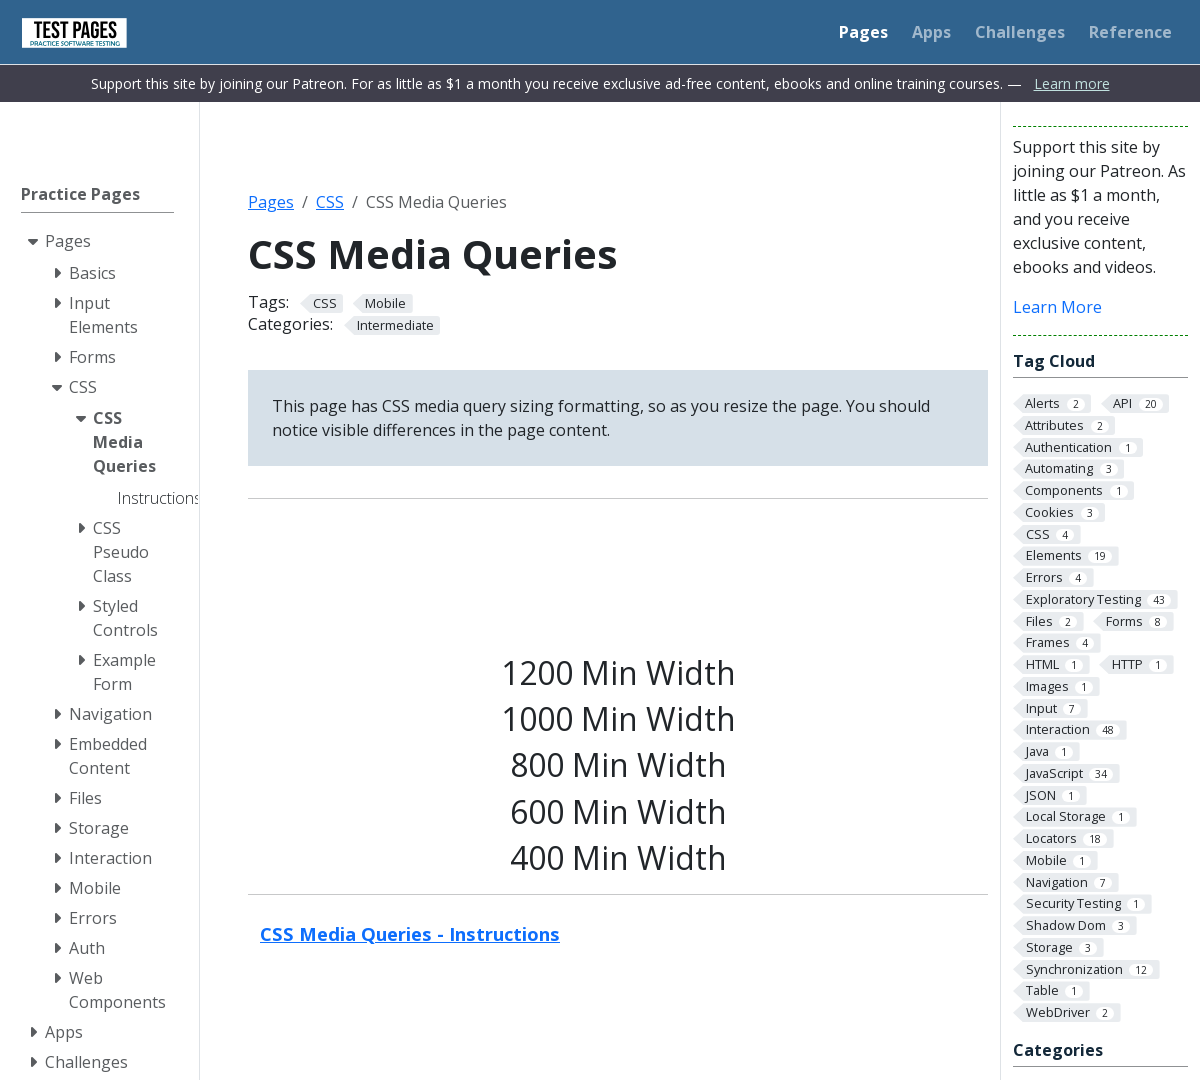

Media query element for 1200px width became visible
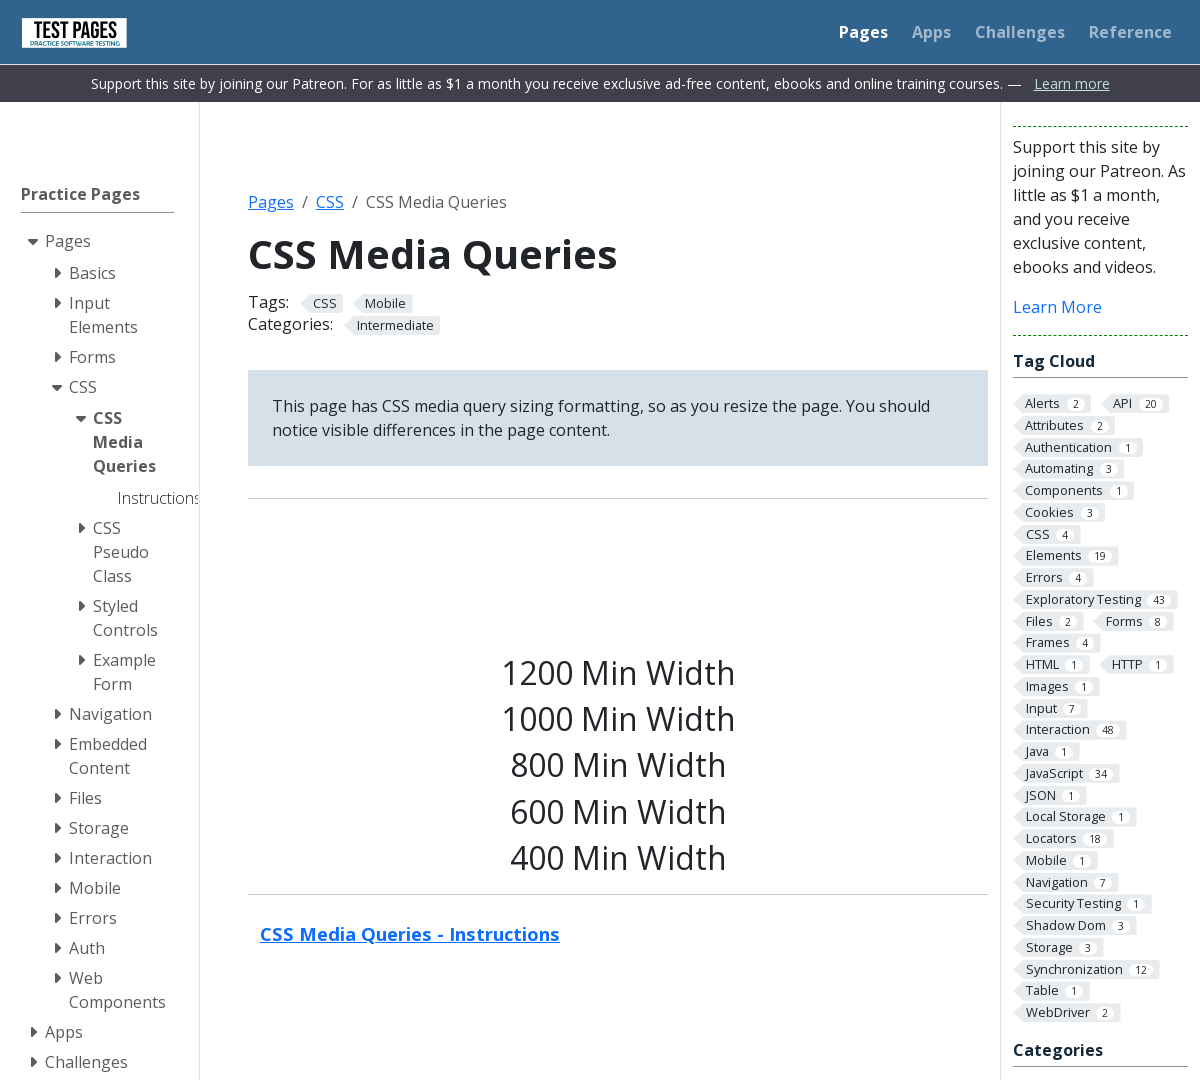

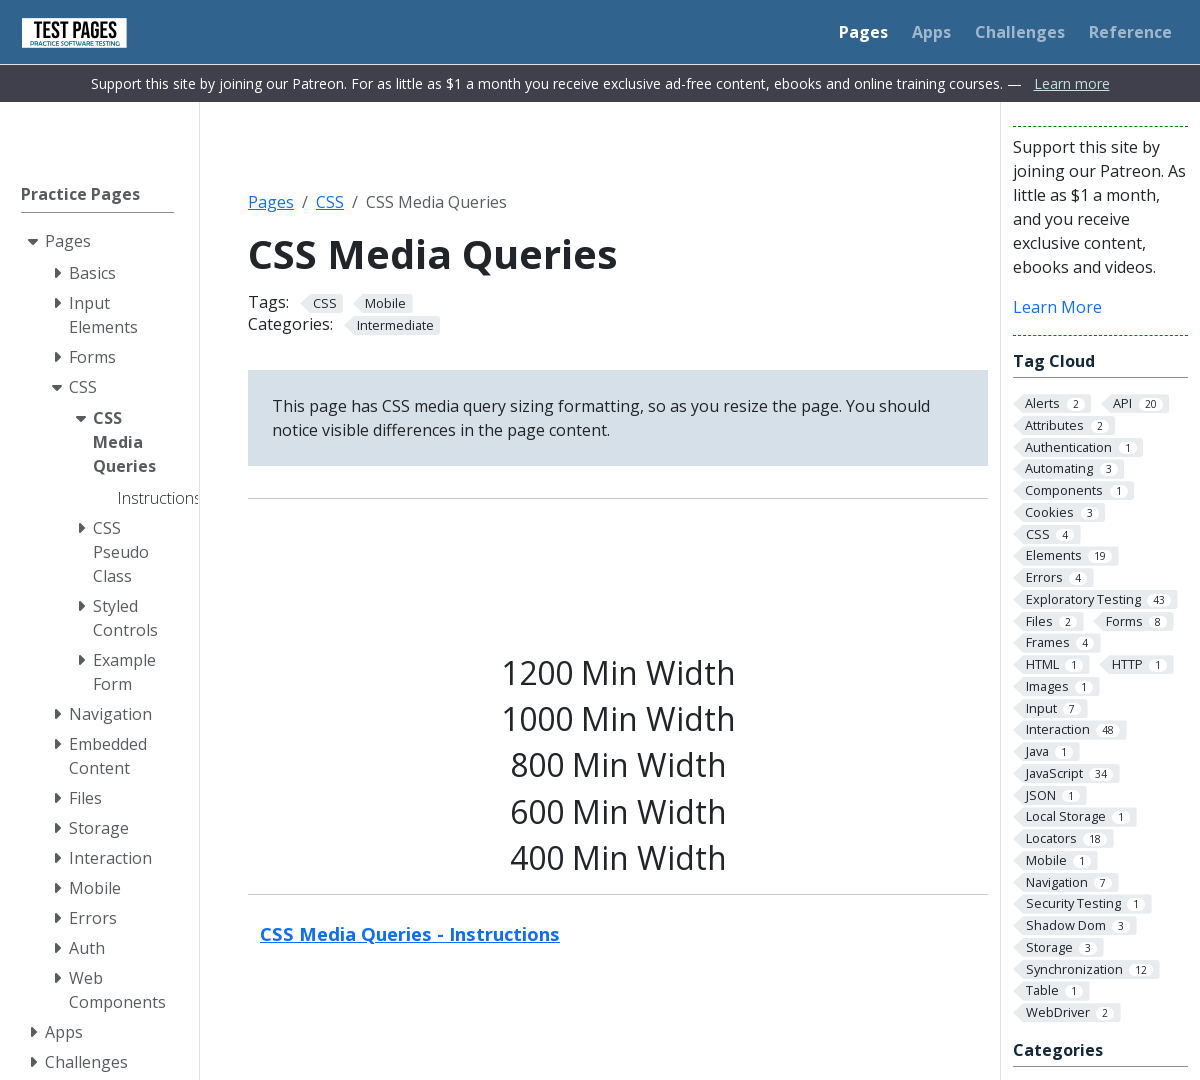